Tests the search functionality on Jumbo supermarket website by entering a product query in the search box and submitting it

Starting URL: https://www.jumbo.com.ar/

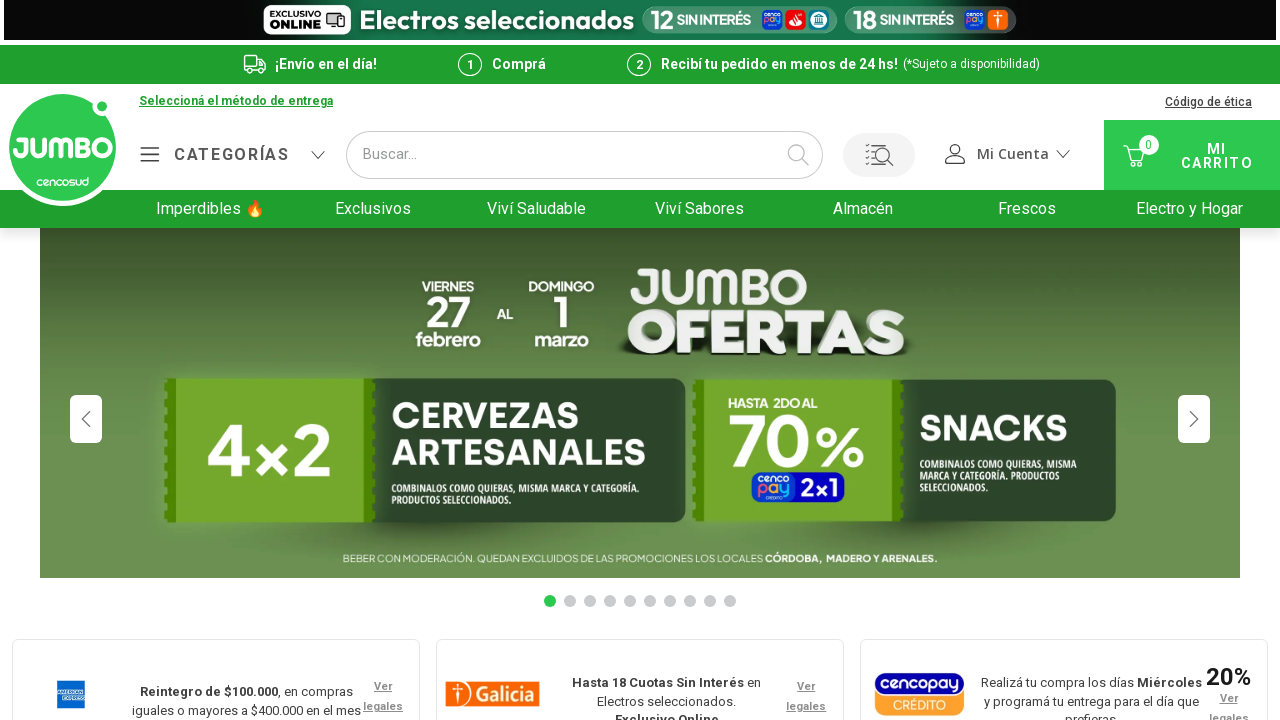

Waited for Jumbo website to load (5 seconds)
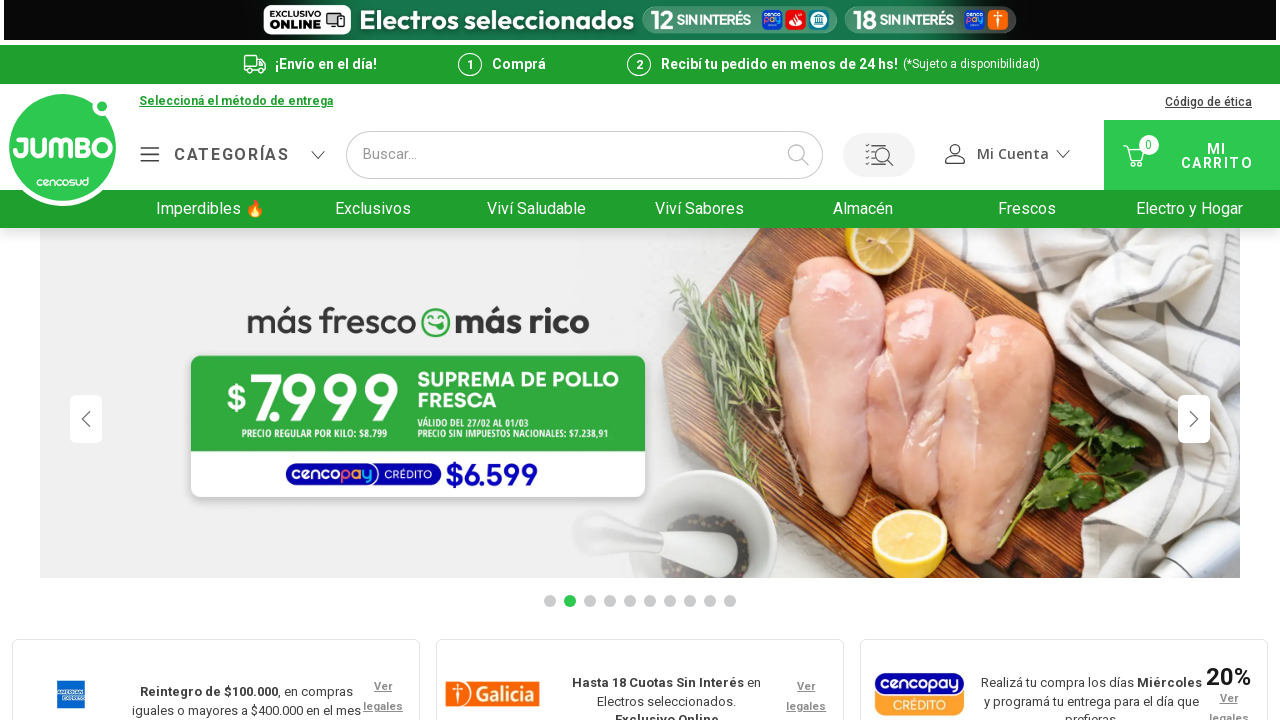

Entered 'leche' in the search box on input[class*="vtex-styleguide-9-x-input"]
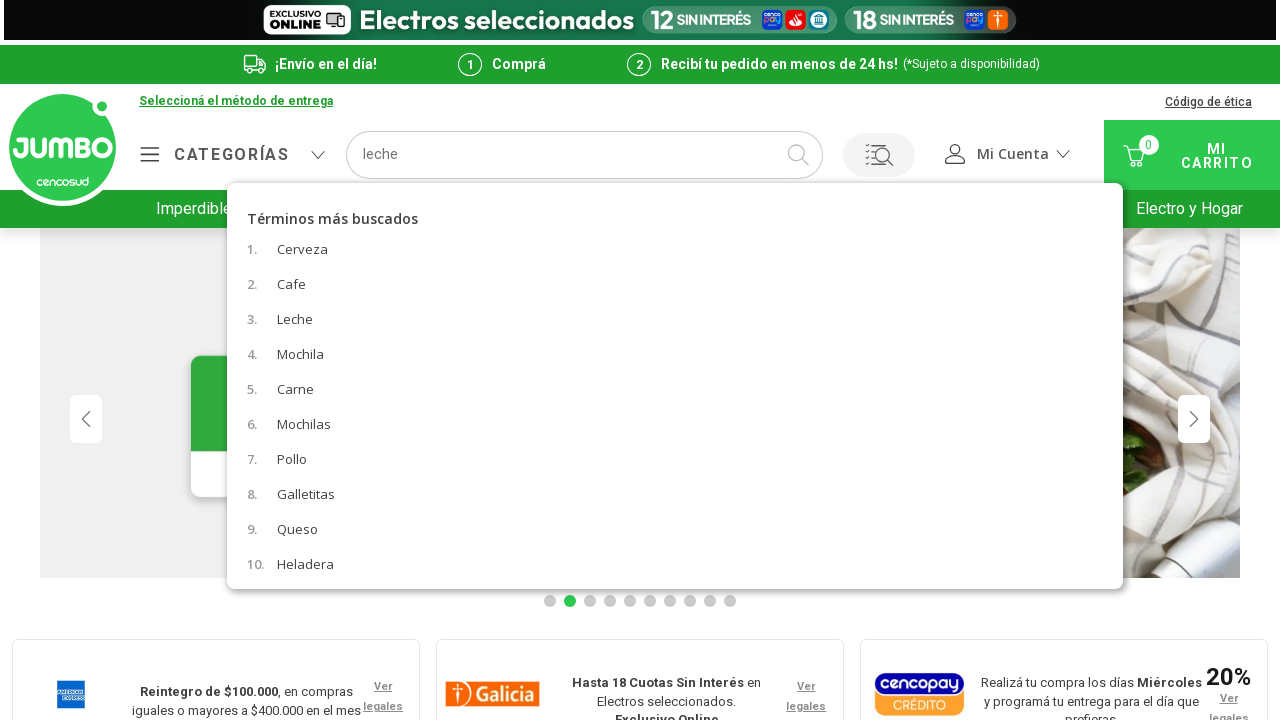

Pressed Enter to submit the search query on input[class*="vtex-styleguide-9-x-input"]
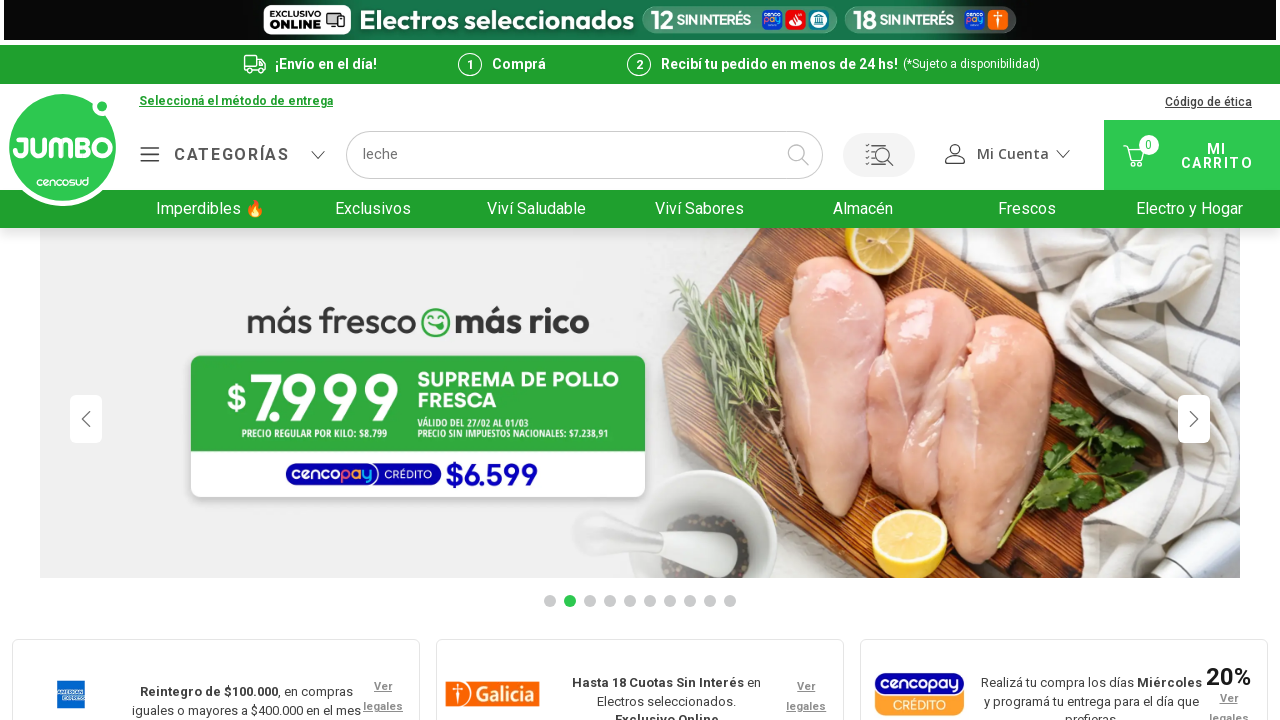

Search results loaded successfully
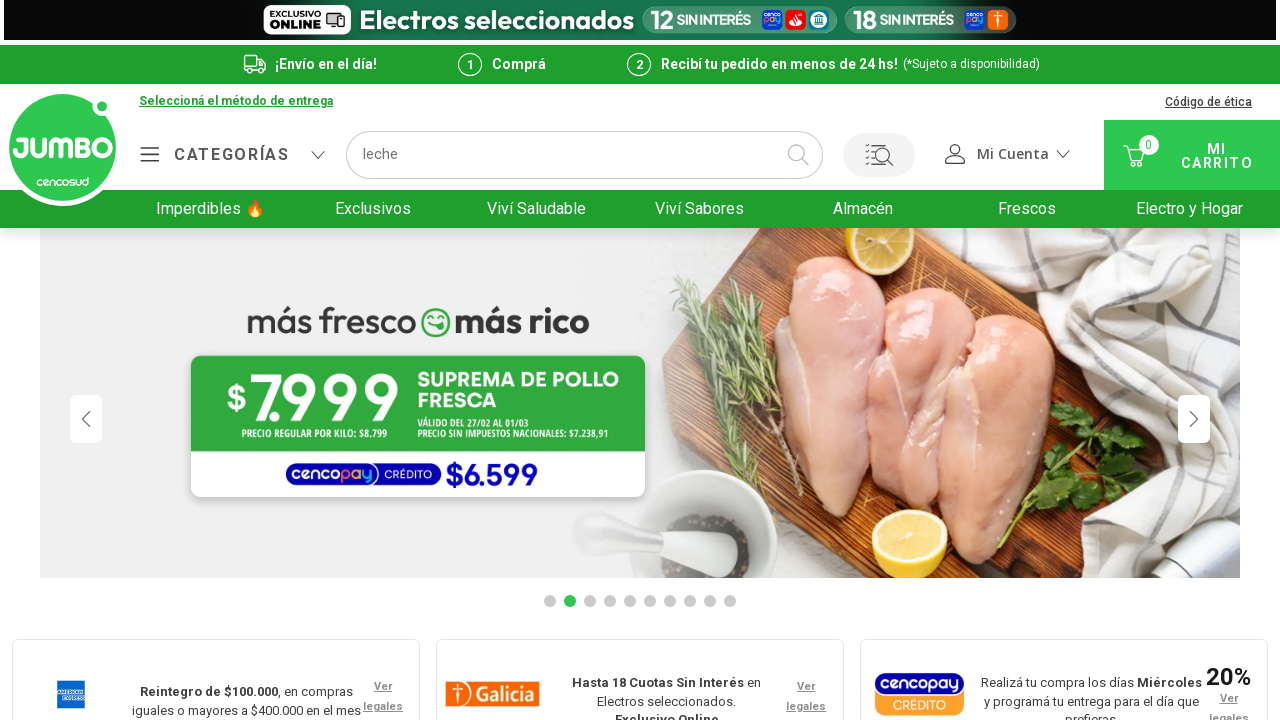

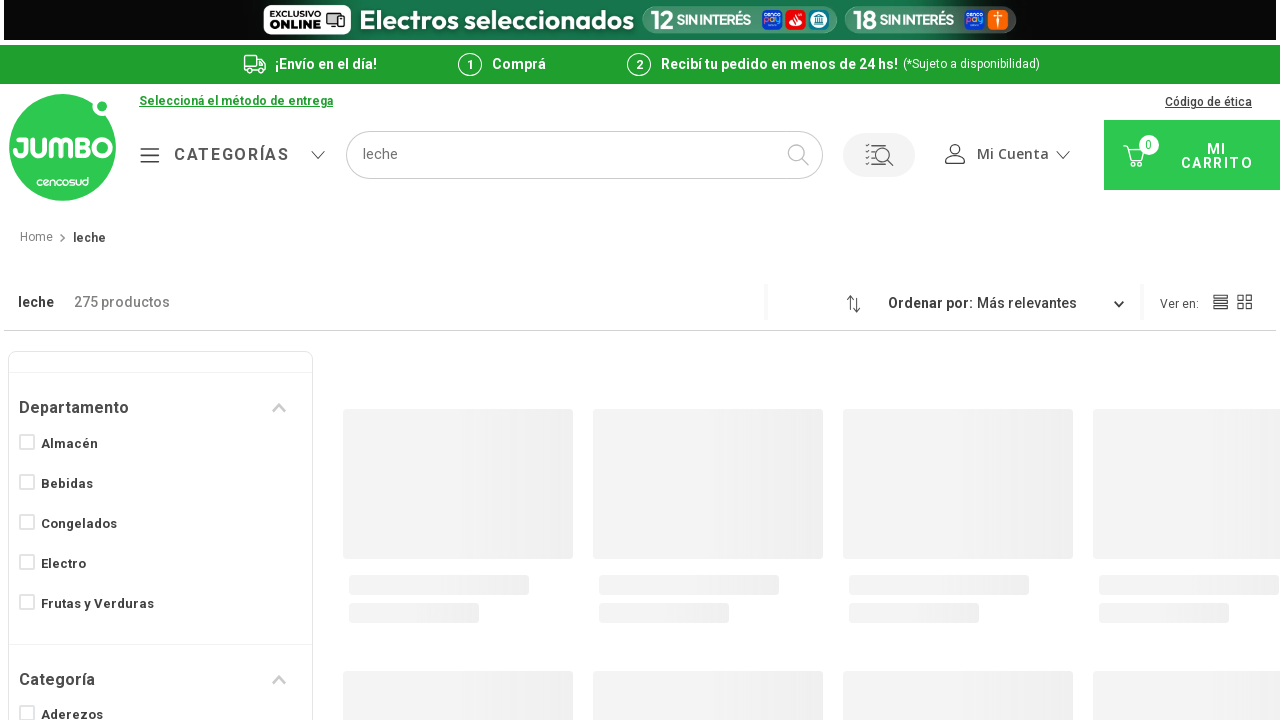